Tests that Clear completed button is hidden when there are no completed items.

Starting URL: https://demo.playwright.dev/todomvc

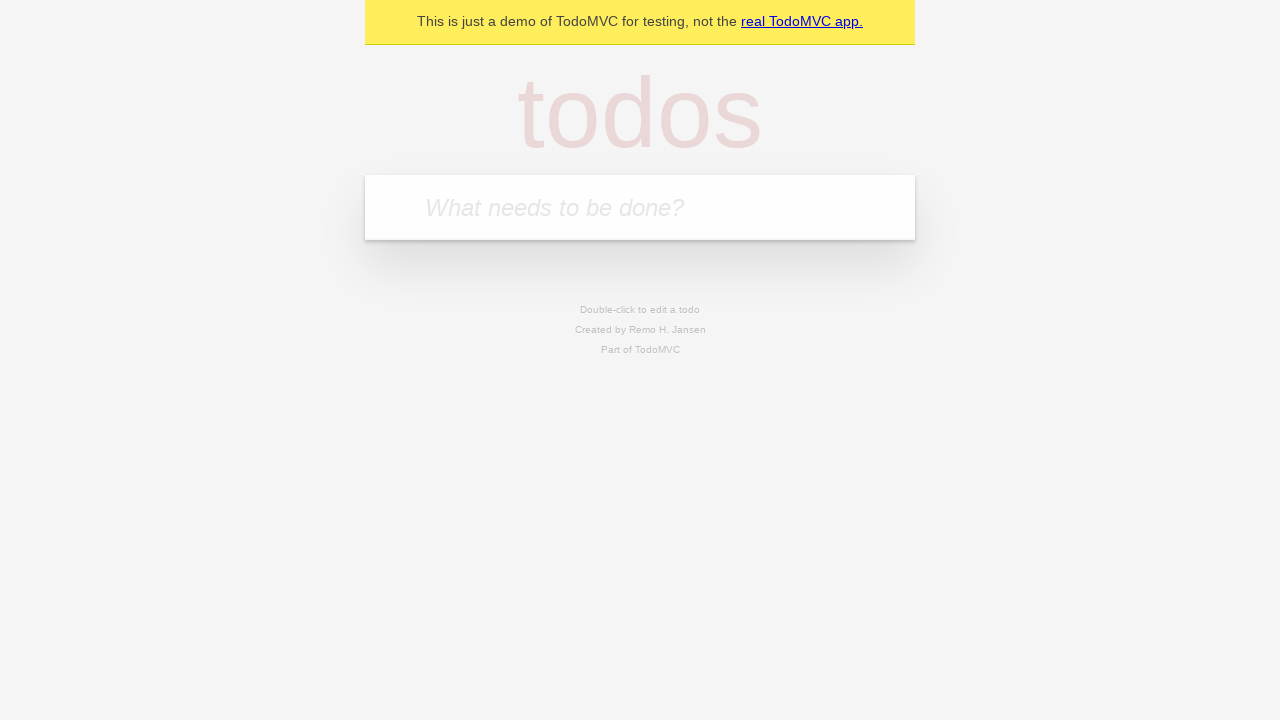

Filled todo input with 'buy some cheese' on internal:attr=[placeholder="What needs to be done?"i]
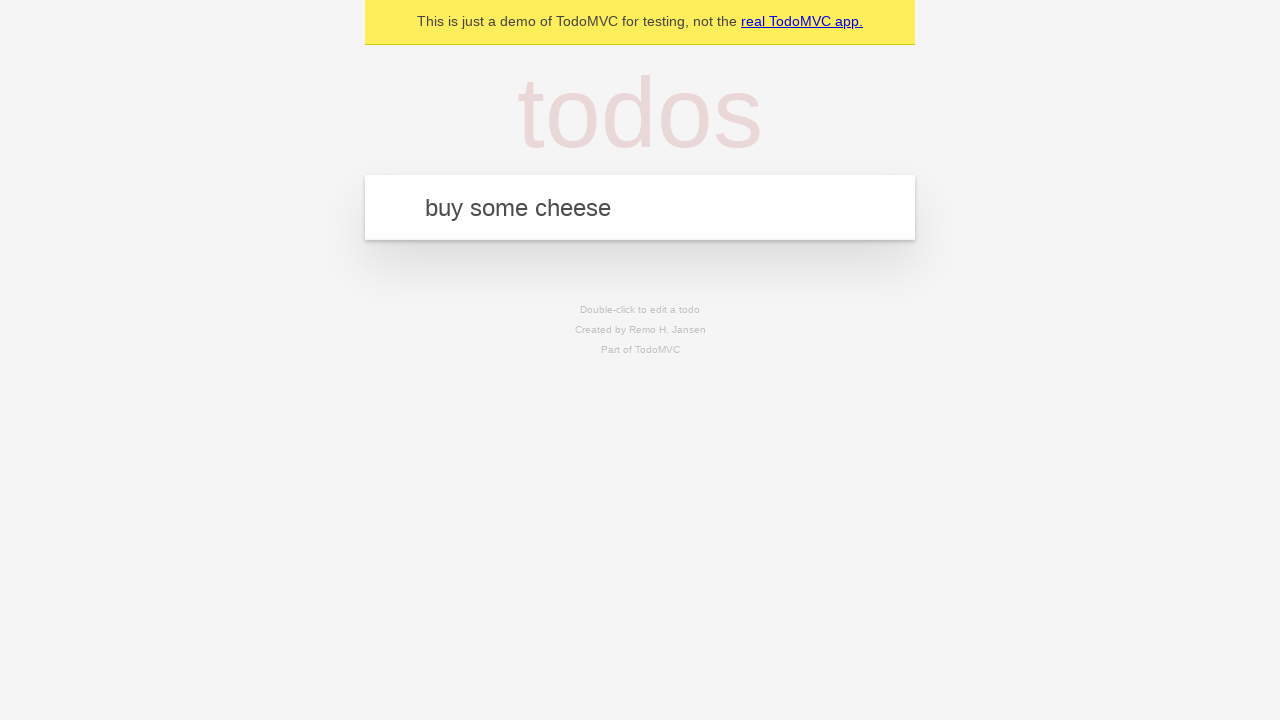

Pressed Enter to add first todo item on internal:attr=[placeholder="What needs to be done?"i]
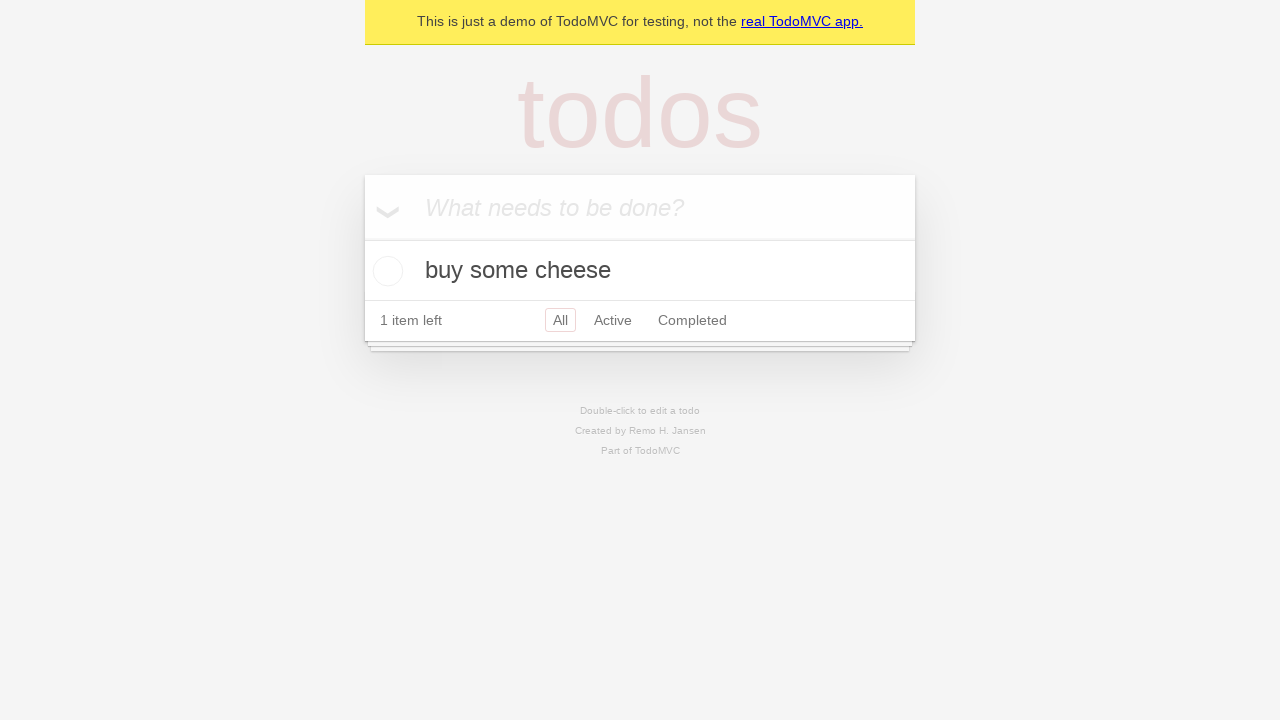

Filled todo input with 'feed the cat' on internal:attr=[placeholder="What needs to be done?"i]
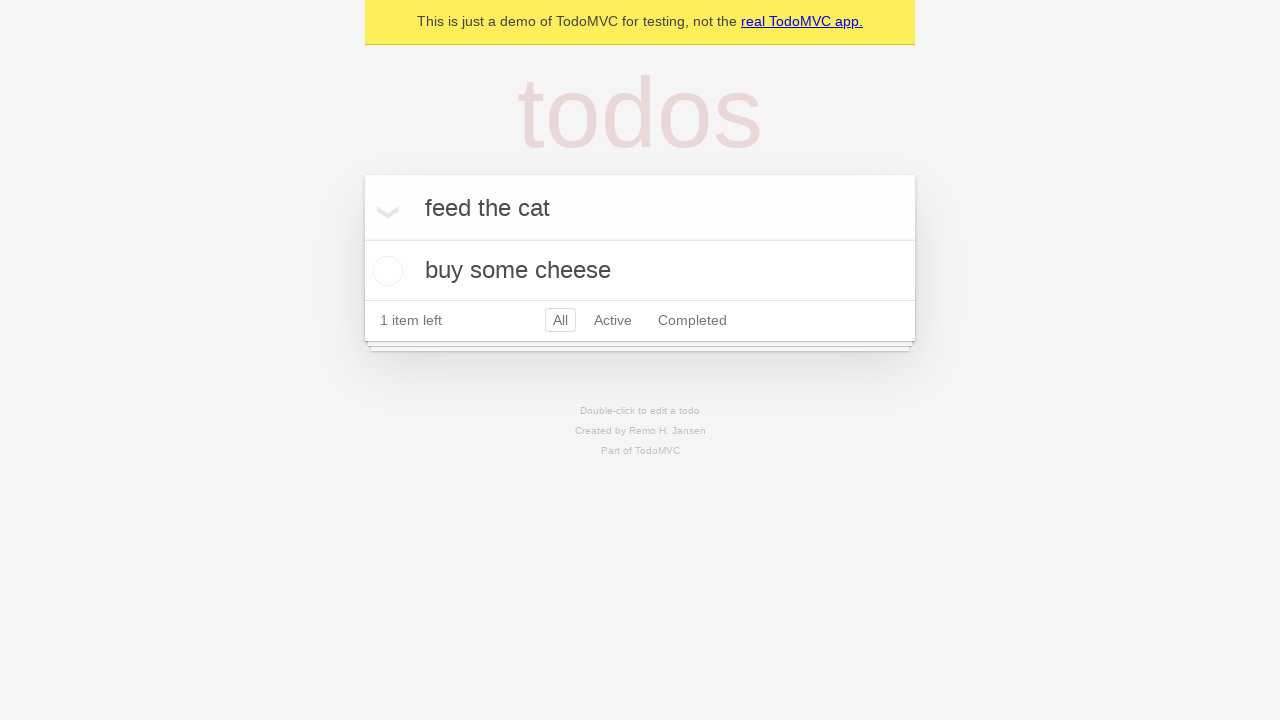

Pressed Enter to add second todo item on internal:attr=[placeholder="What needs to be done?"i]
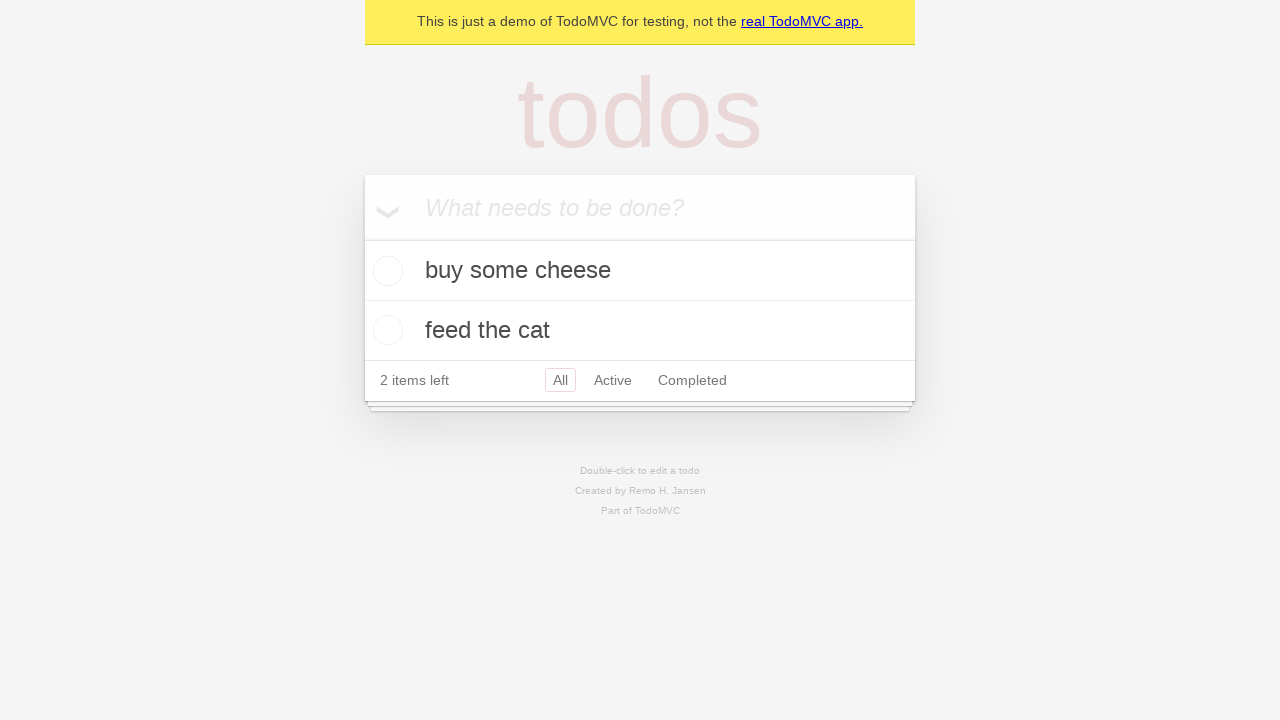

Filled todo input with 'book a doctors appointment' on internal:attr=[placeholder="What needs to be done?"i]
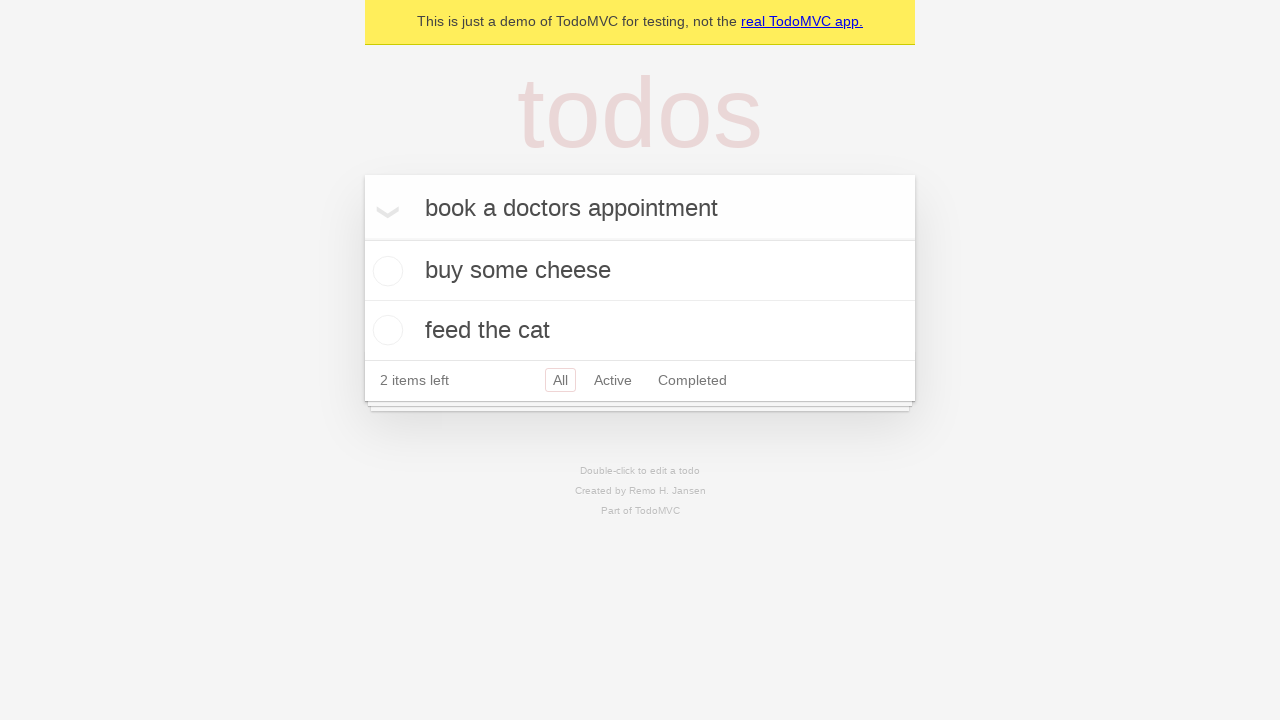

Pressed Enter to add third todo item on internal:attr=[placeholder="What needs to be done?"i]
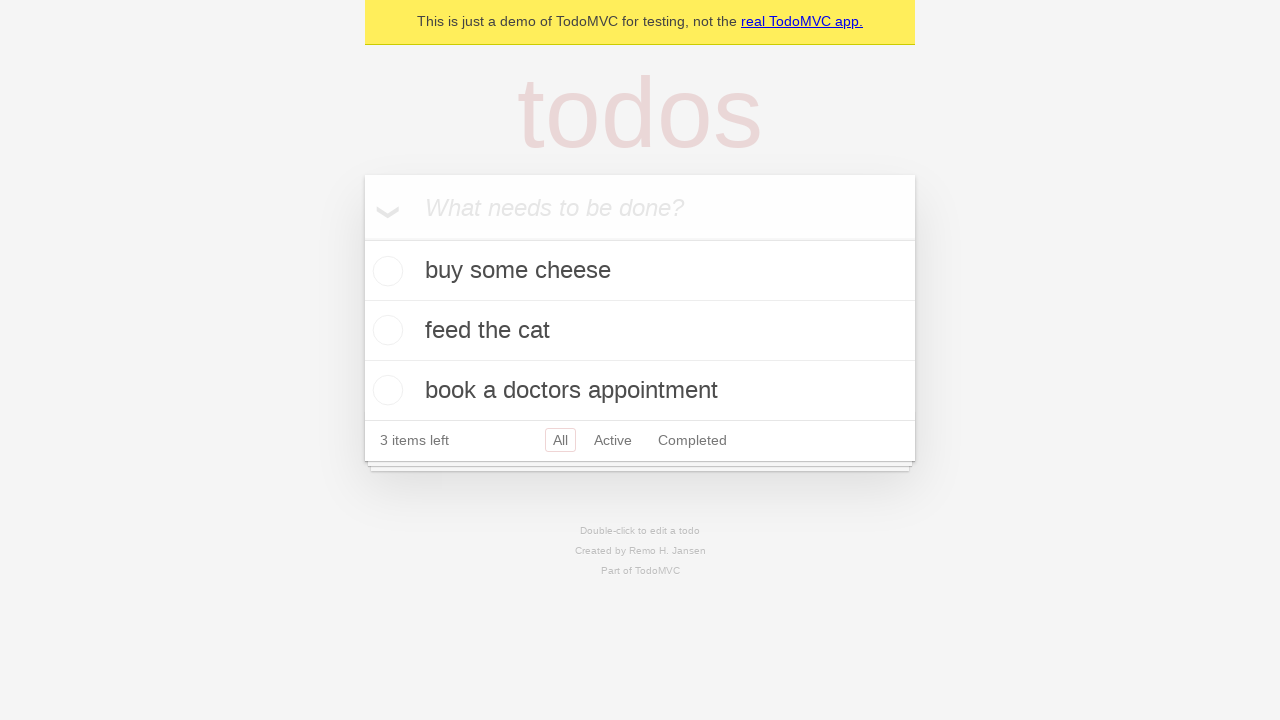

Marked first todo item as completed at (385, 271) on .todo-list li .toggle >> nth=0
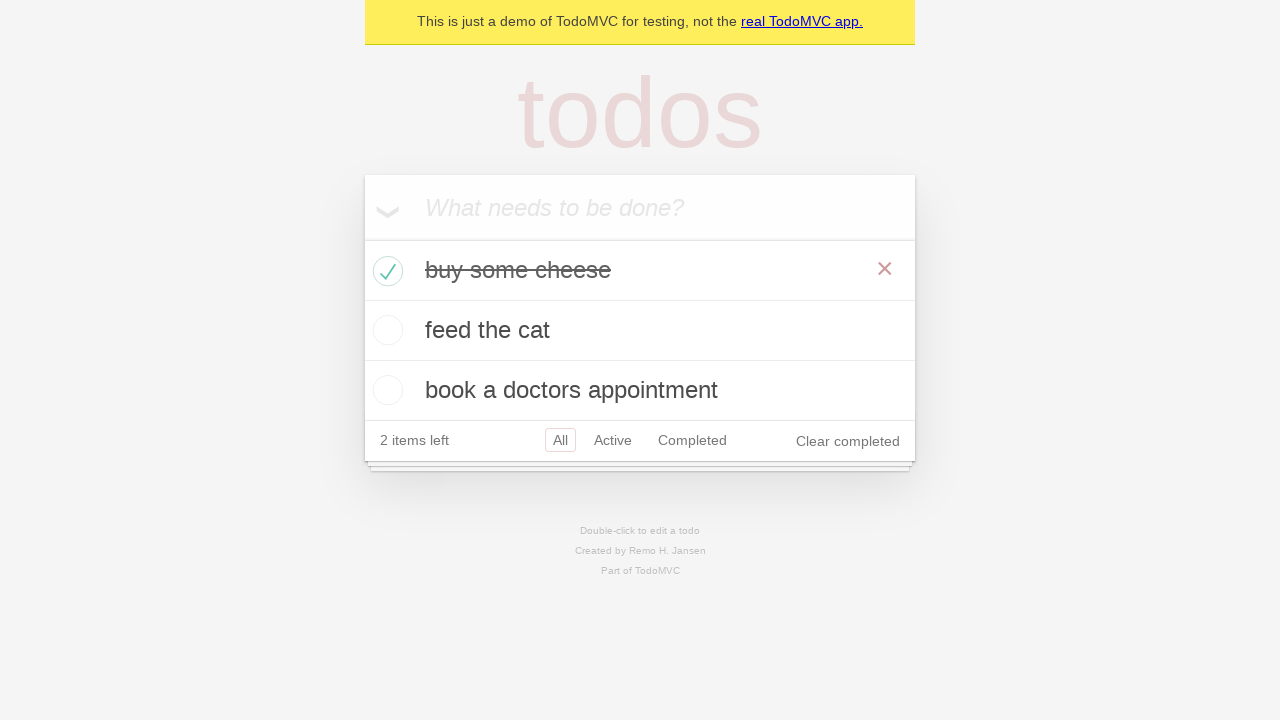

Clicked 'Clear completed' button at (848, 441) on internal:role=button[name="Clear completed"i]
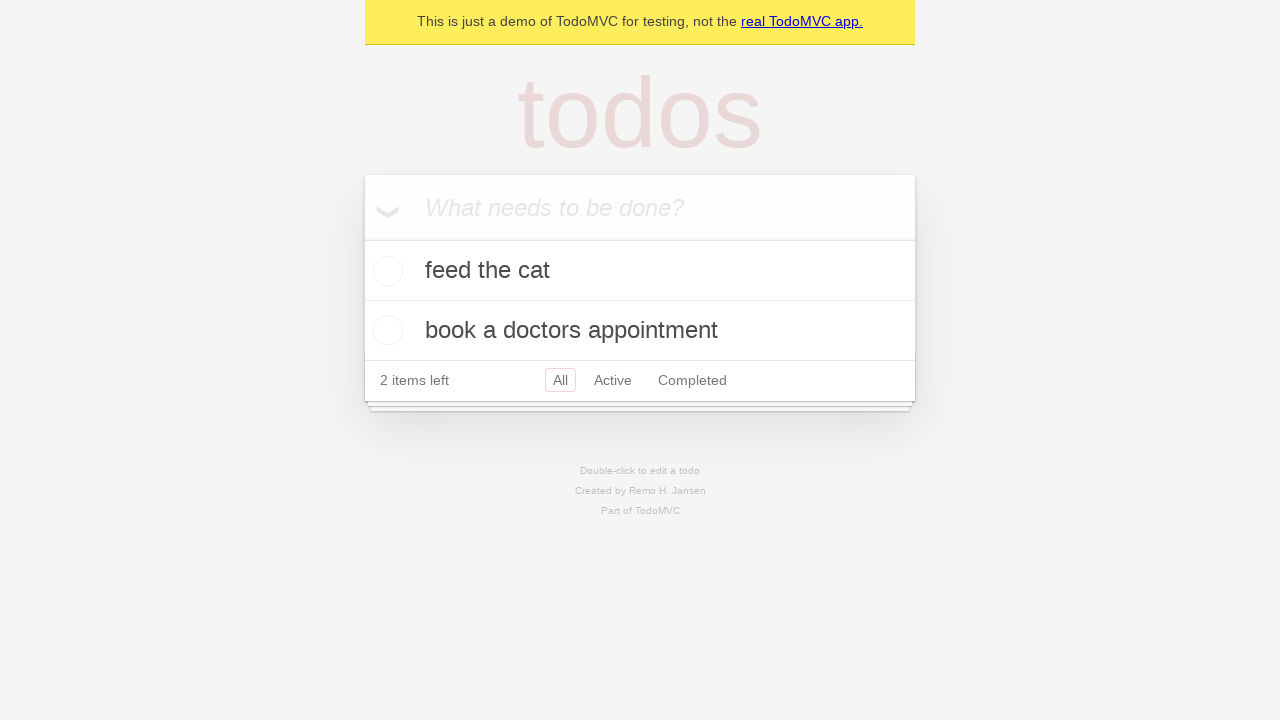

Waited 500ms for page to settle
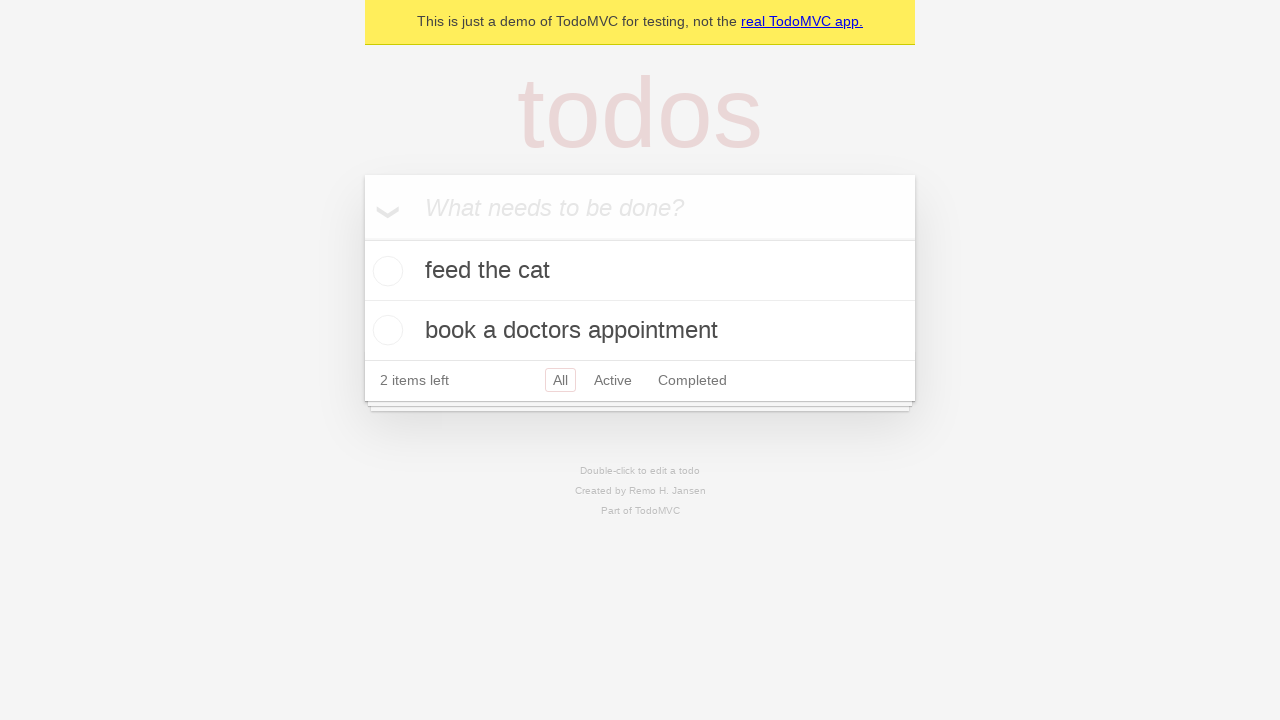

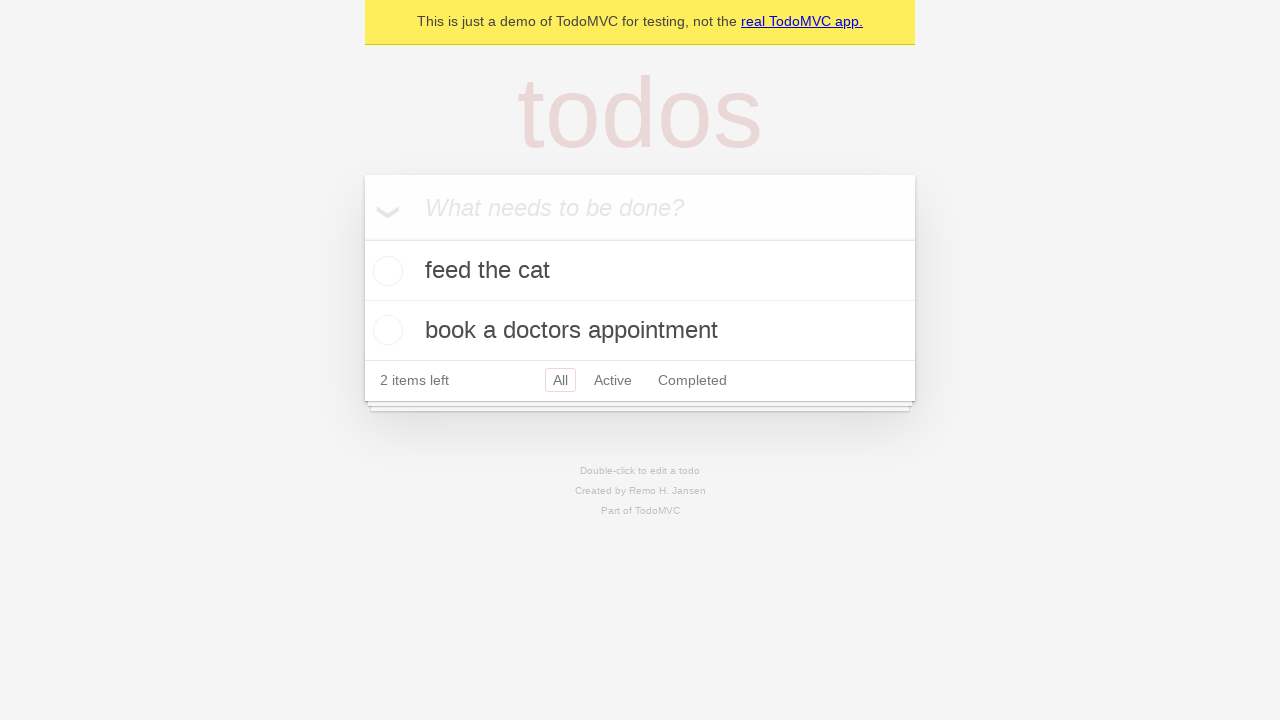